Tests Pastebin by navigating to the site and entering text into the paste text area

Starting URL: https://www.pastebin.com

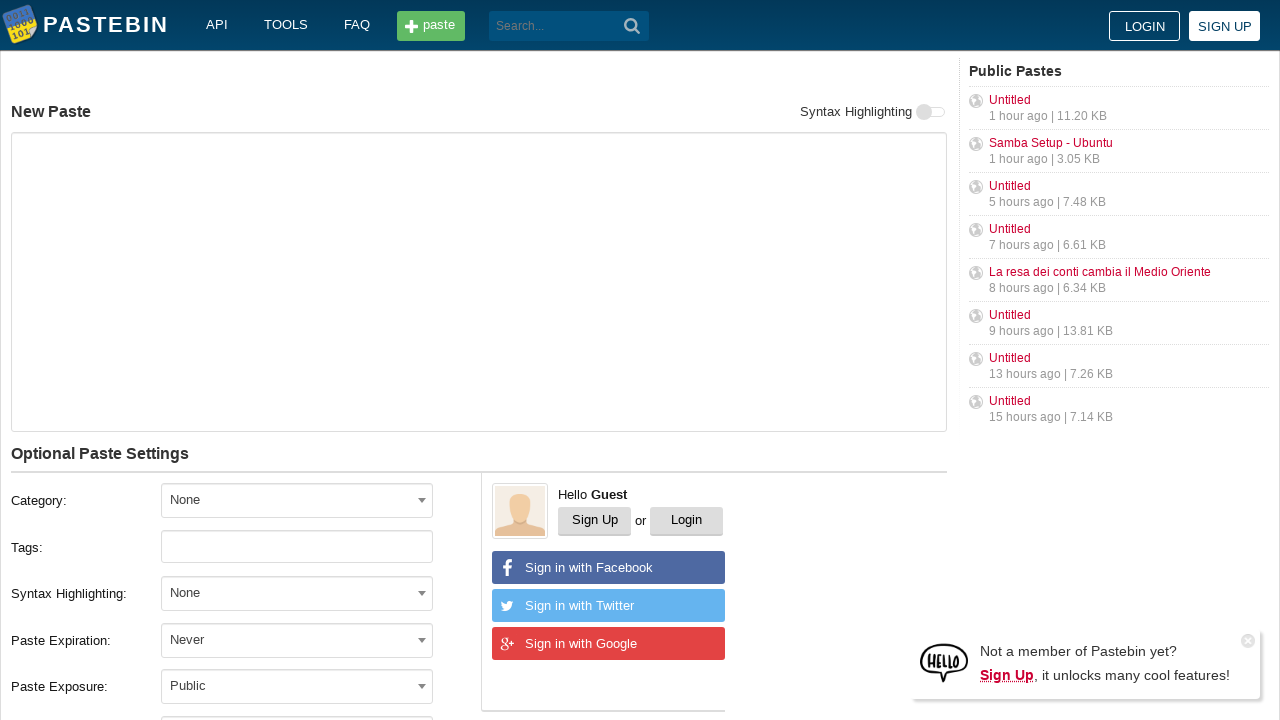

Navigated to Pastebin homepage
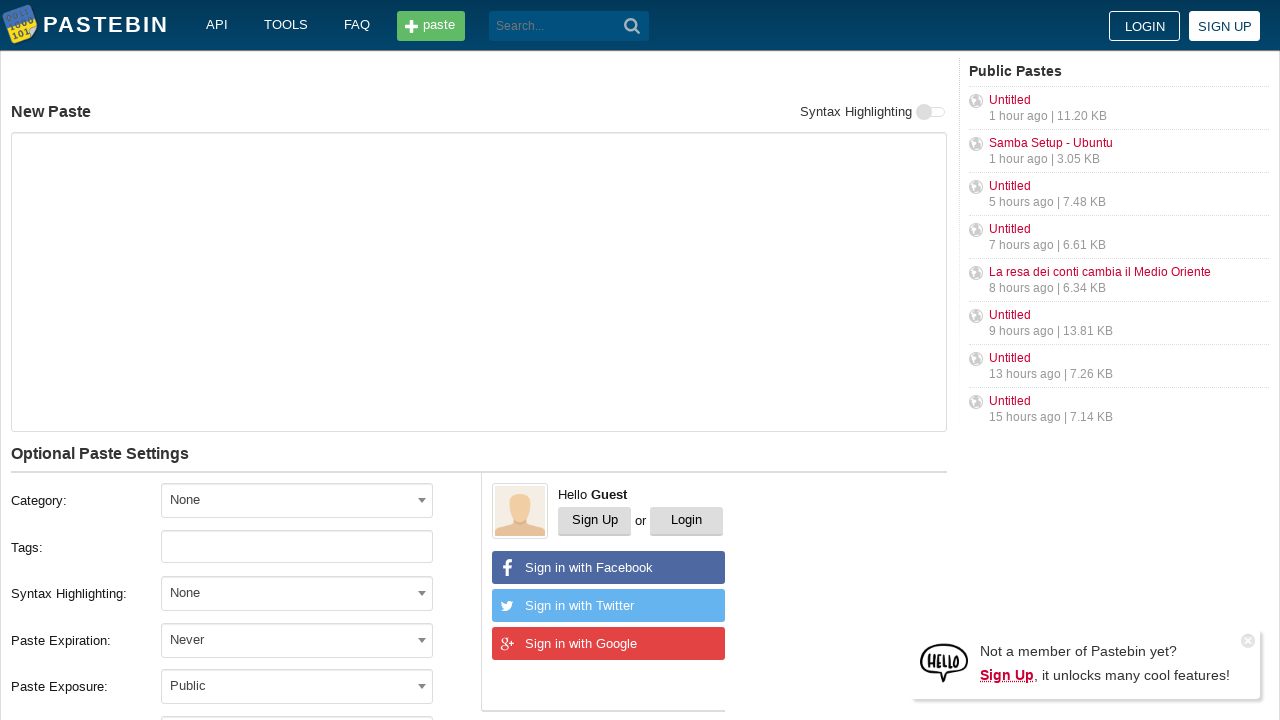

Filled paste text area with sample content on #postform-text
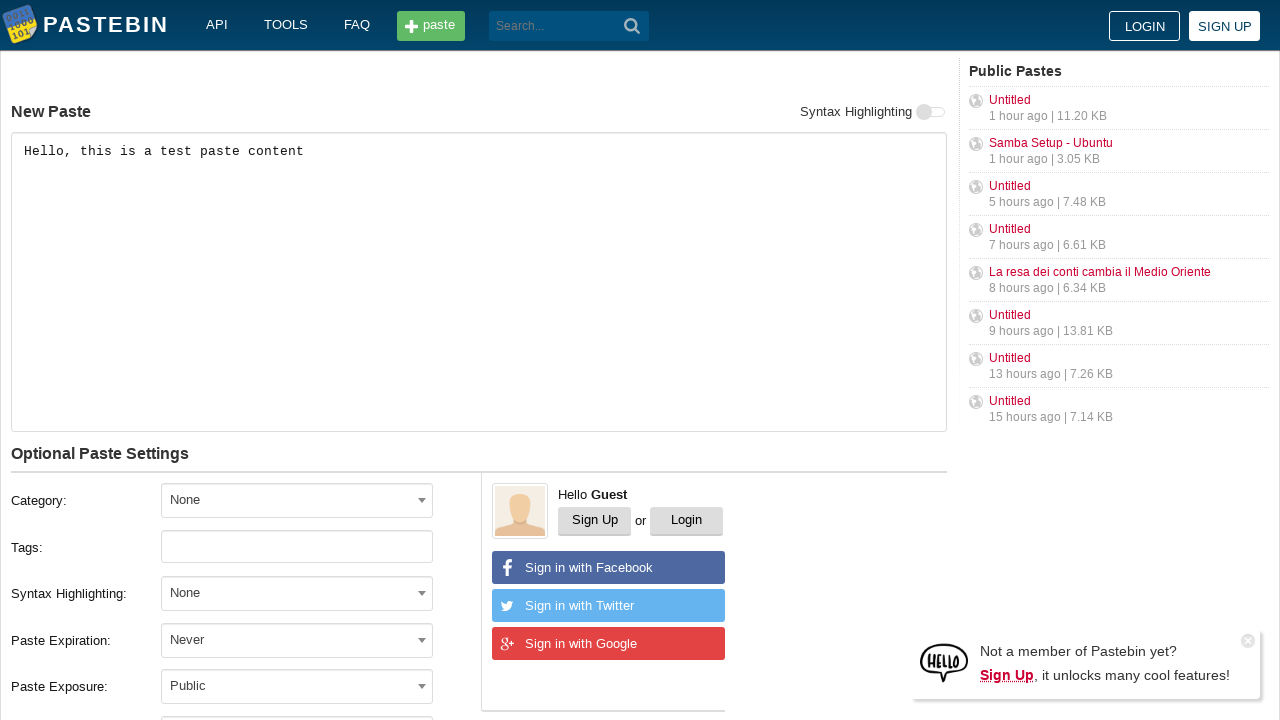

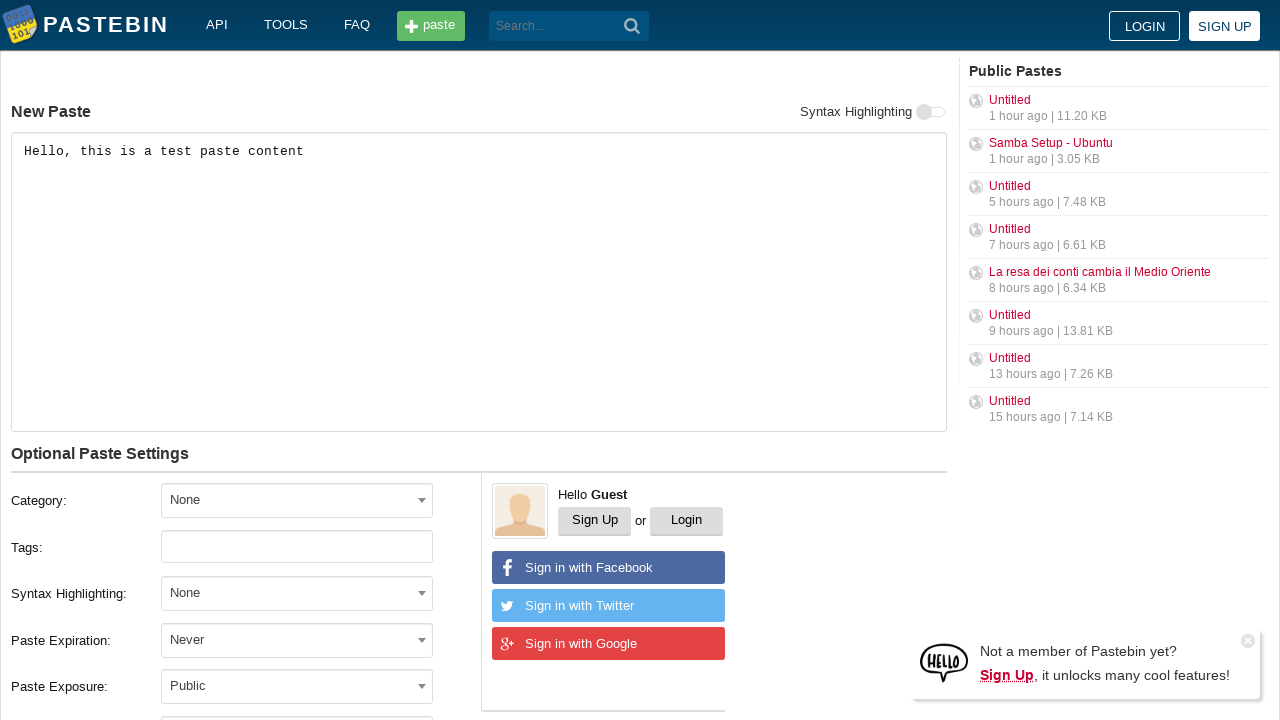